Tests that Playwright auto-dismisses a simple JavaScript alert by clicking the alert trigger button

Starting URL: https://the-internet.herokuapp.com/javascript_alerts

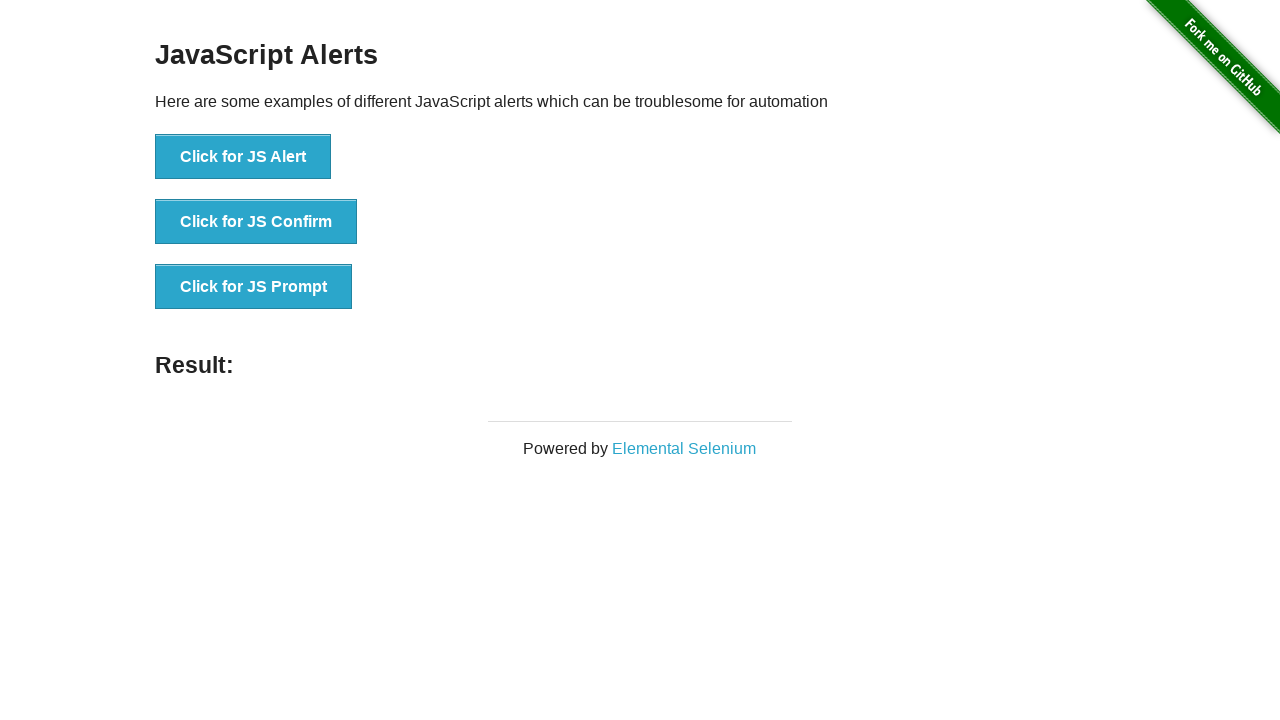

Navigated to JavaScript alerts page
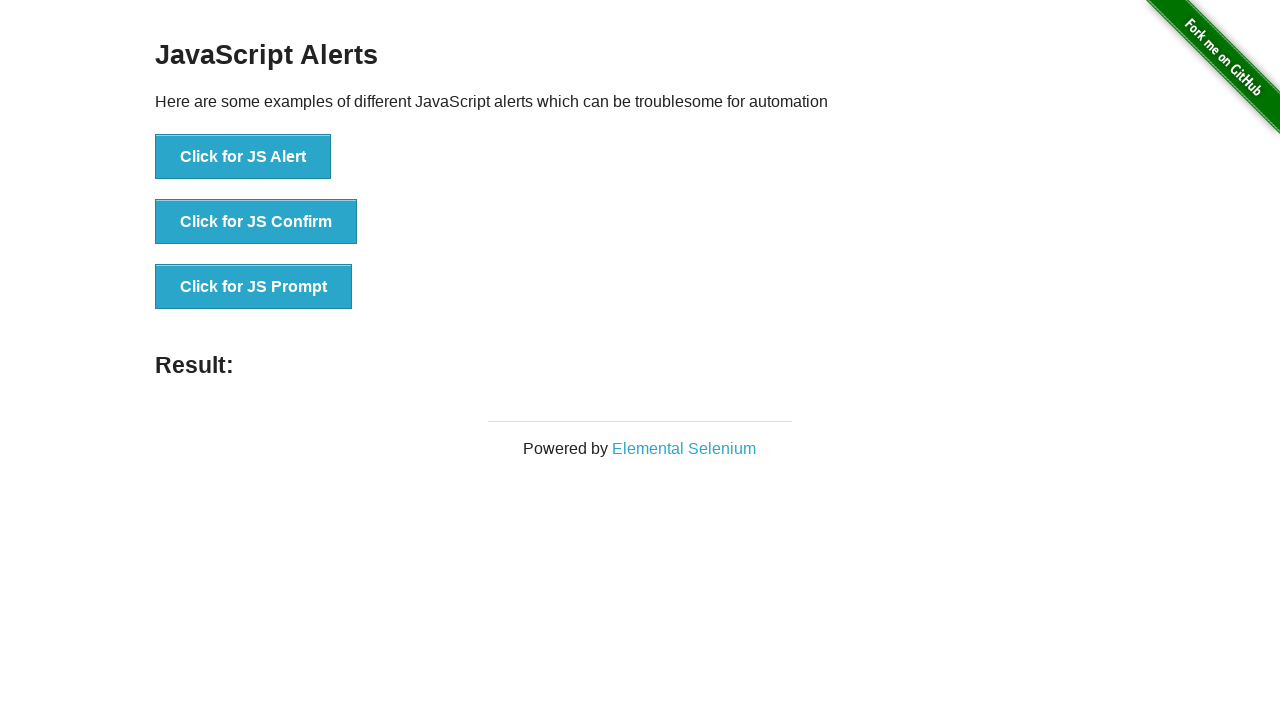

Clicked button to trigger simple JavaScript alert at (243, 157) on [onclick="jsAlert()"]
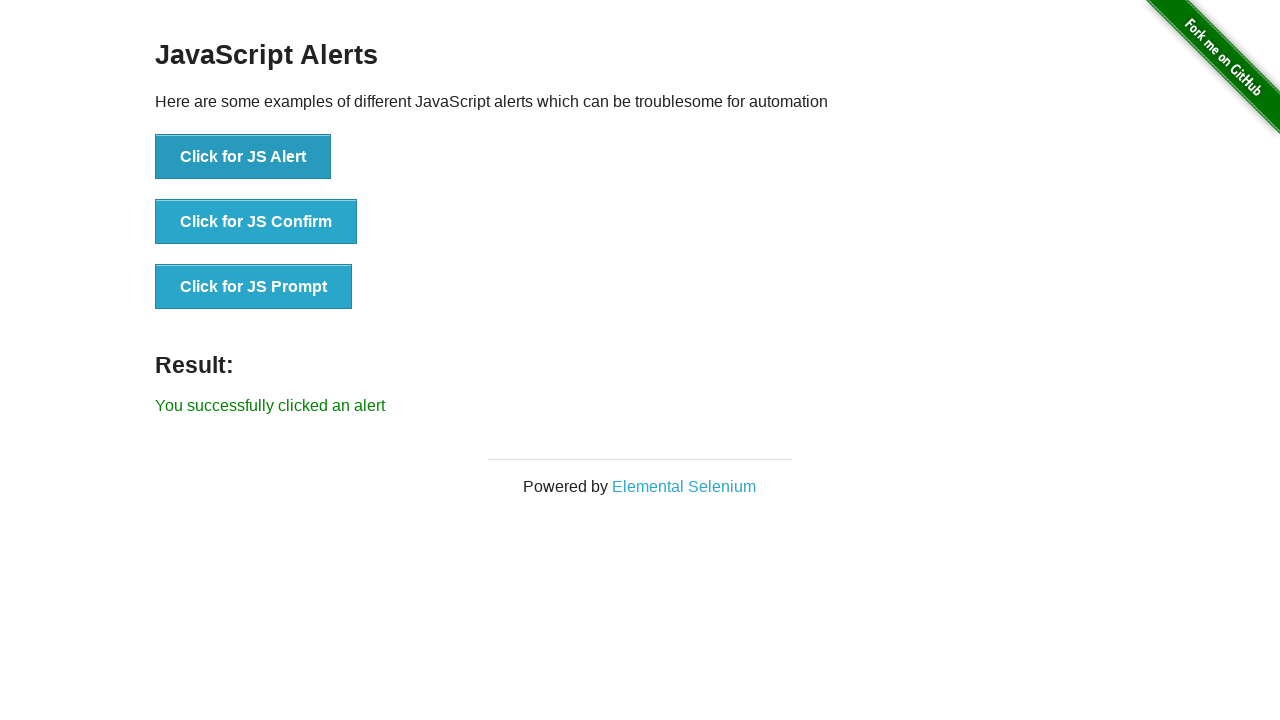

Waited for page to stabilize after alert auto-dismissed
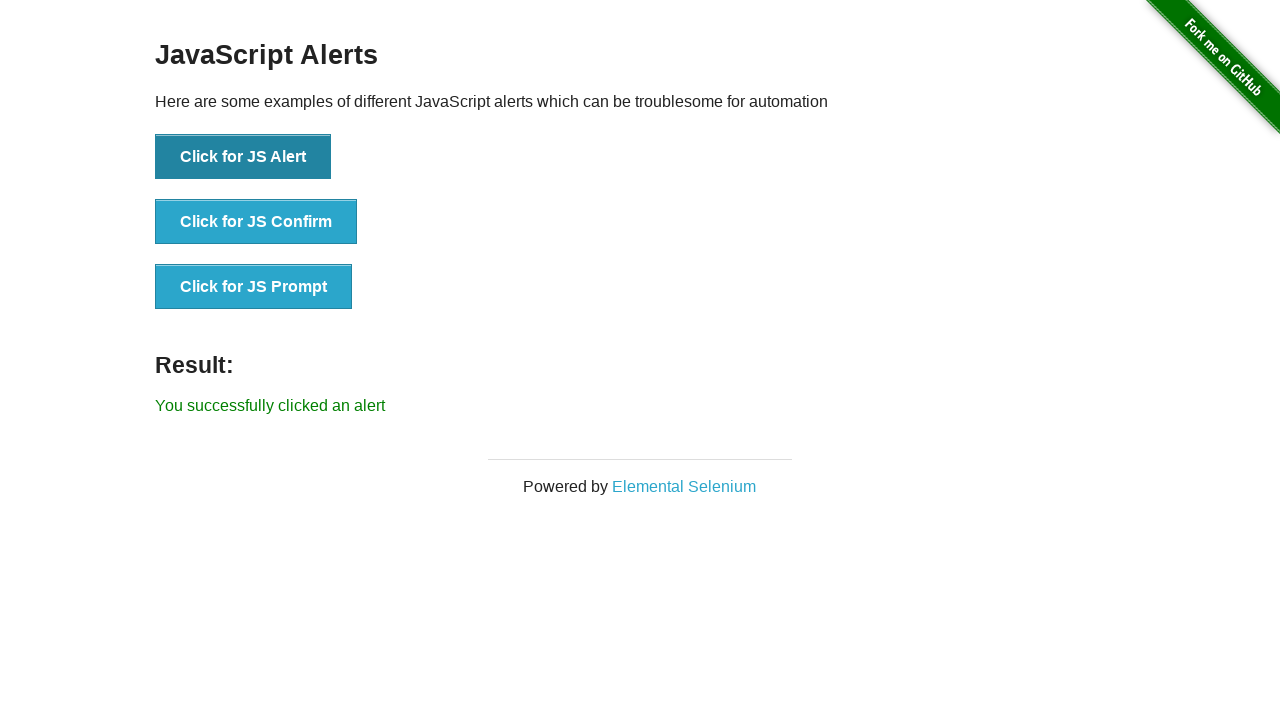

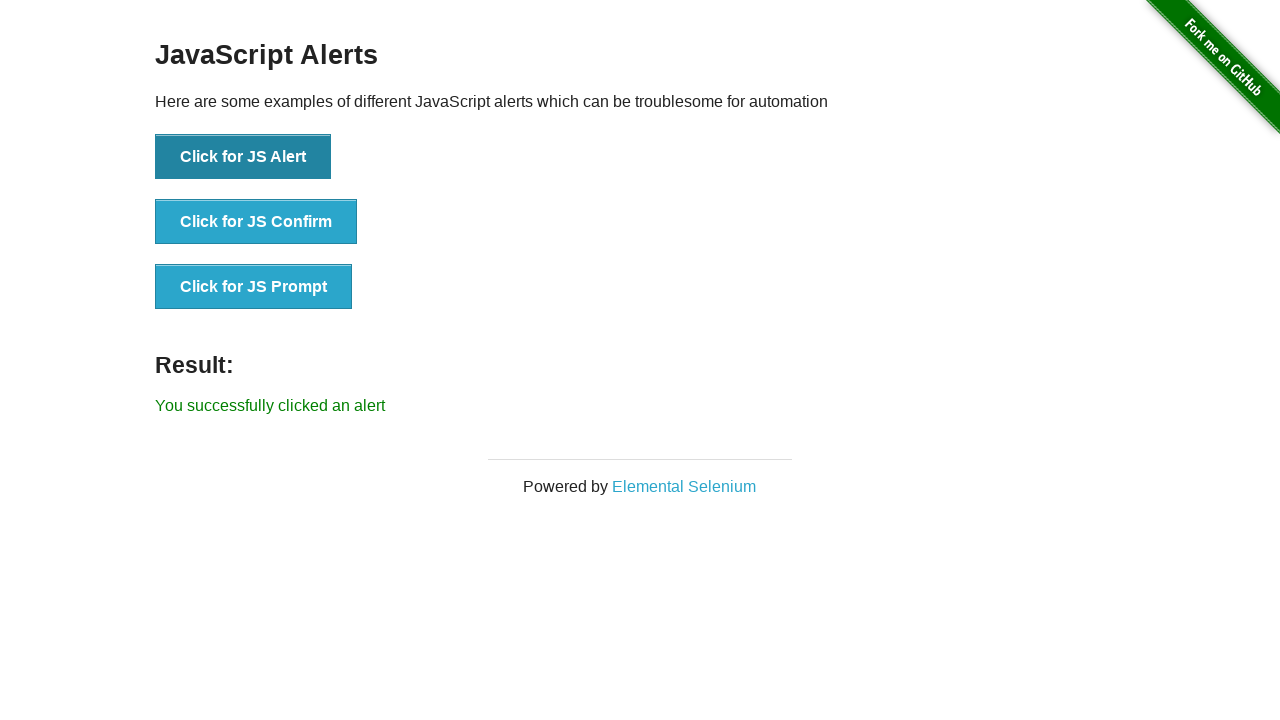